Tests the search functionality by searching for "imac" and verifying the product appears in search results

Starting URL: http://opencart.abstracta.us/

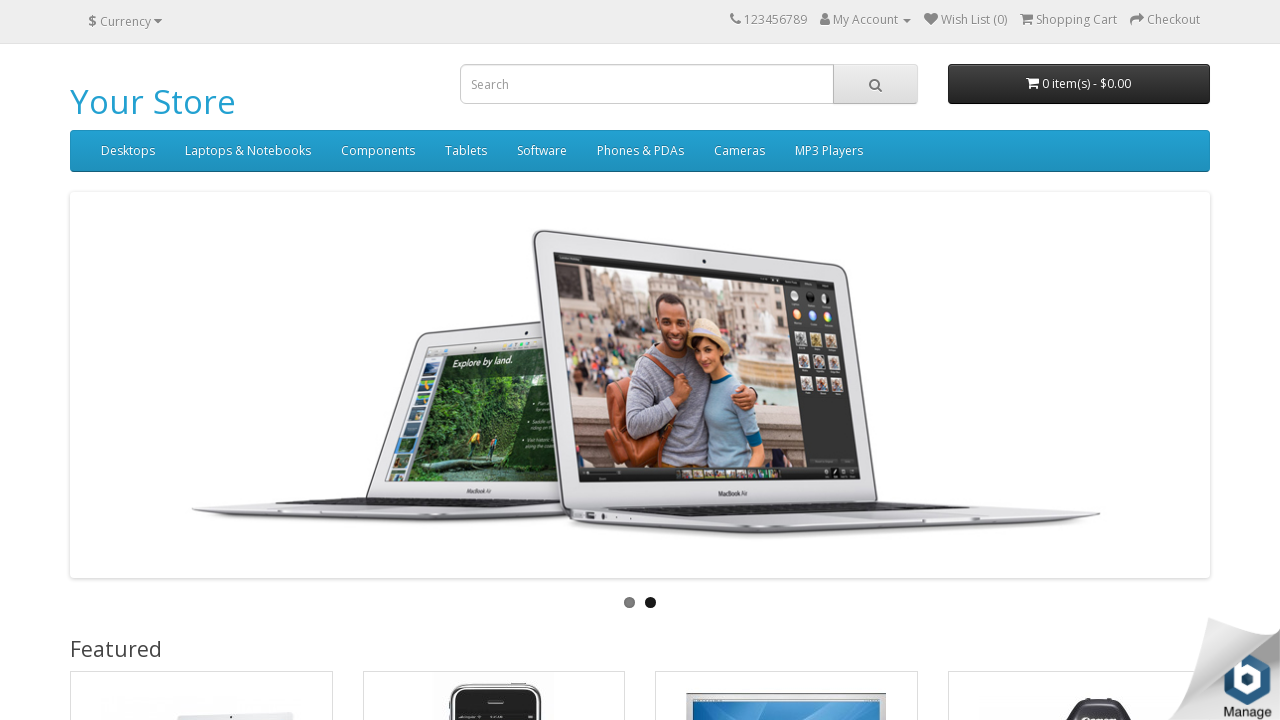

Filled search field with 'imac' on input[name='search']
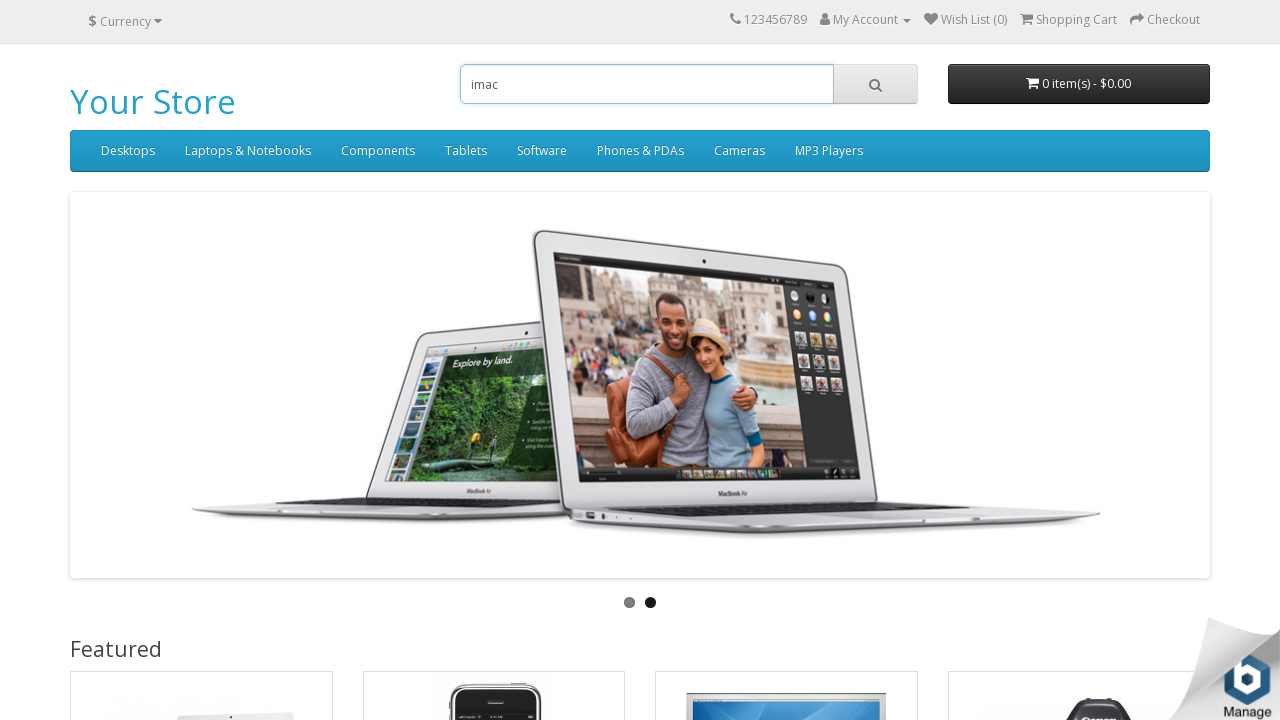

Pressed Enter to submit search for 'imac' on input[name='search']
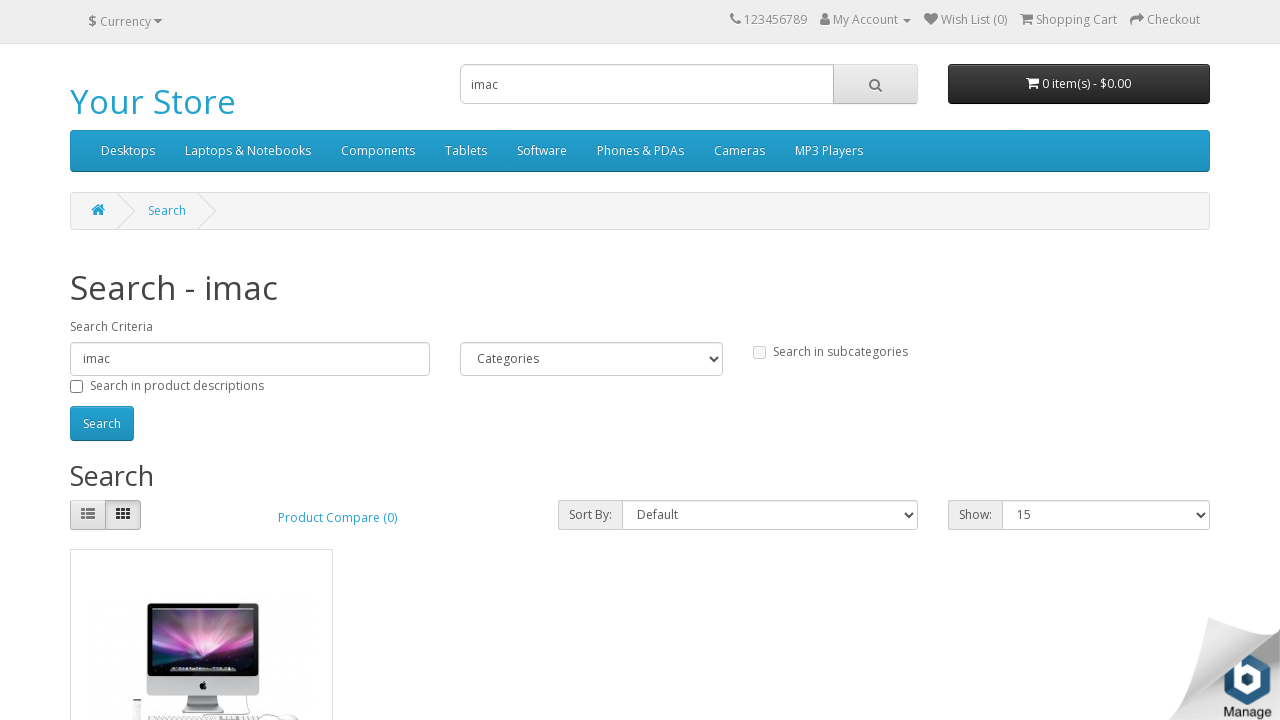

Search results loaded with product headings
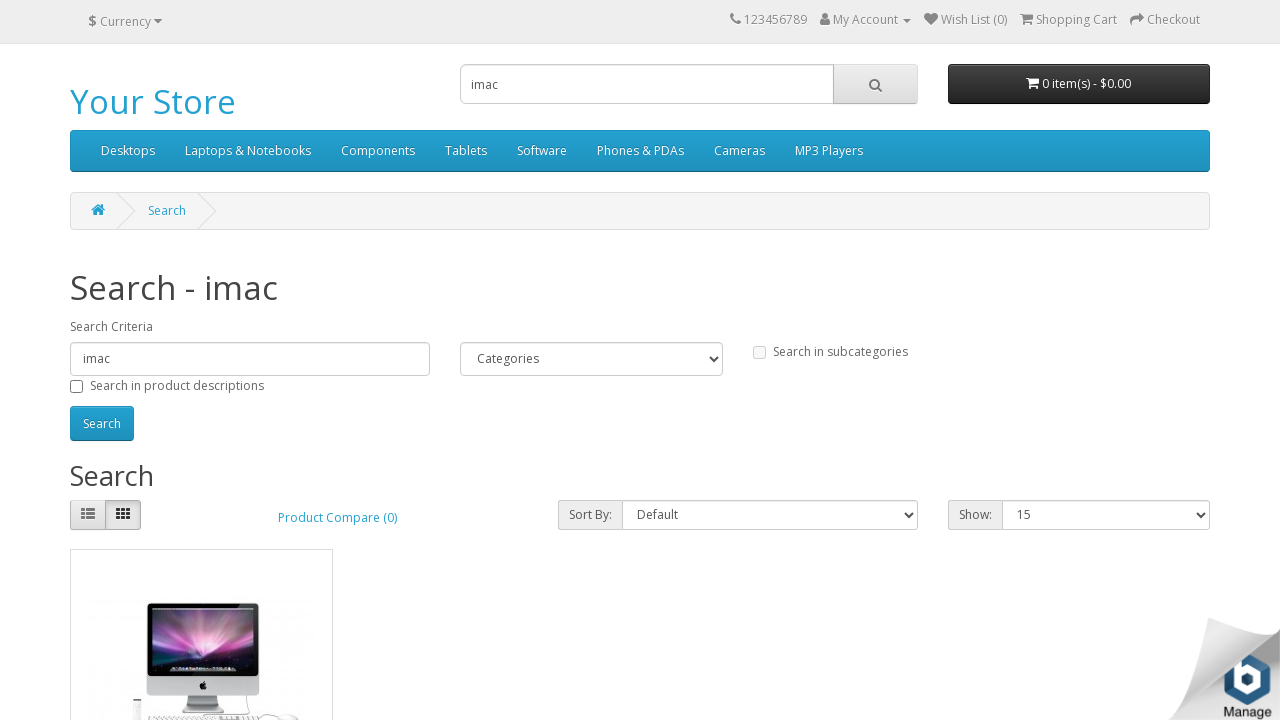

Retrieved first product heading text
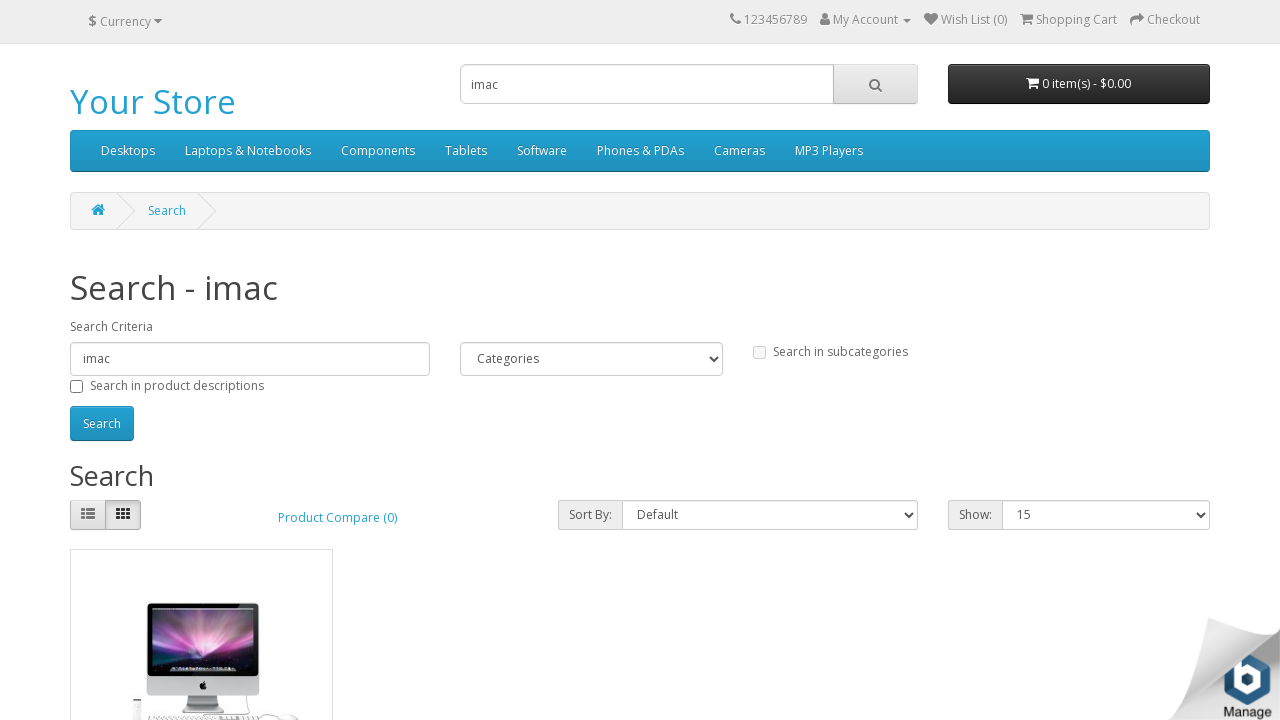

Verified that first search result is 'iMac'
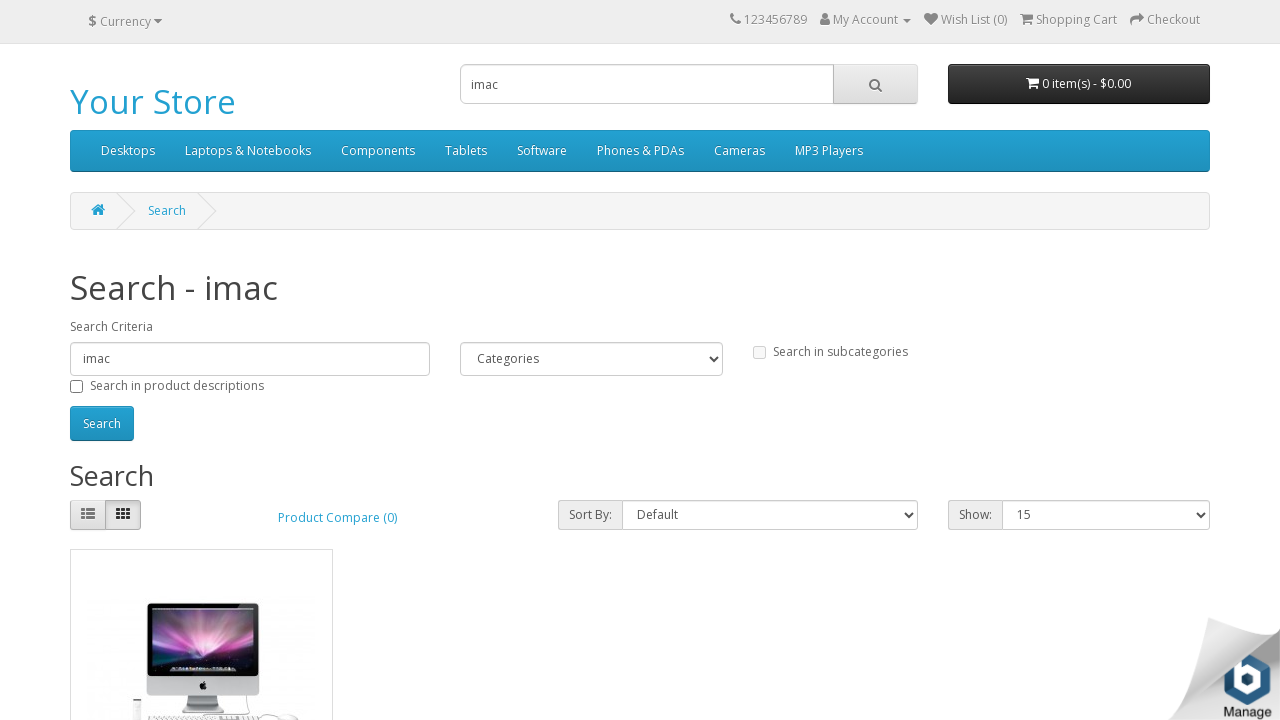

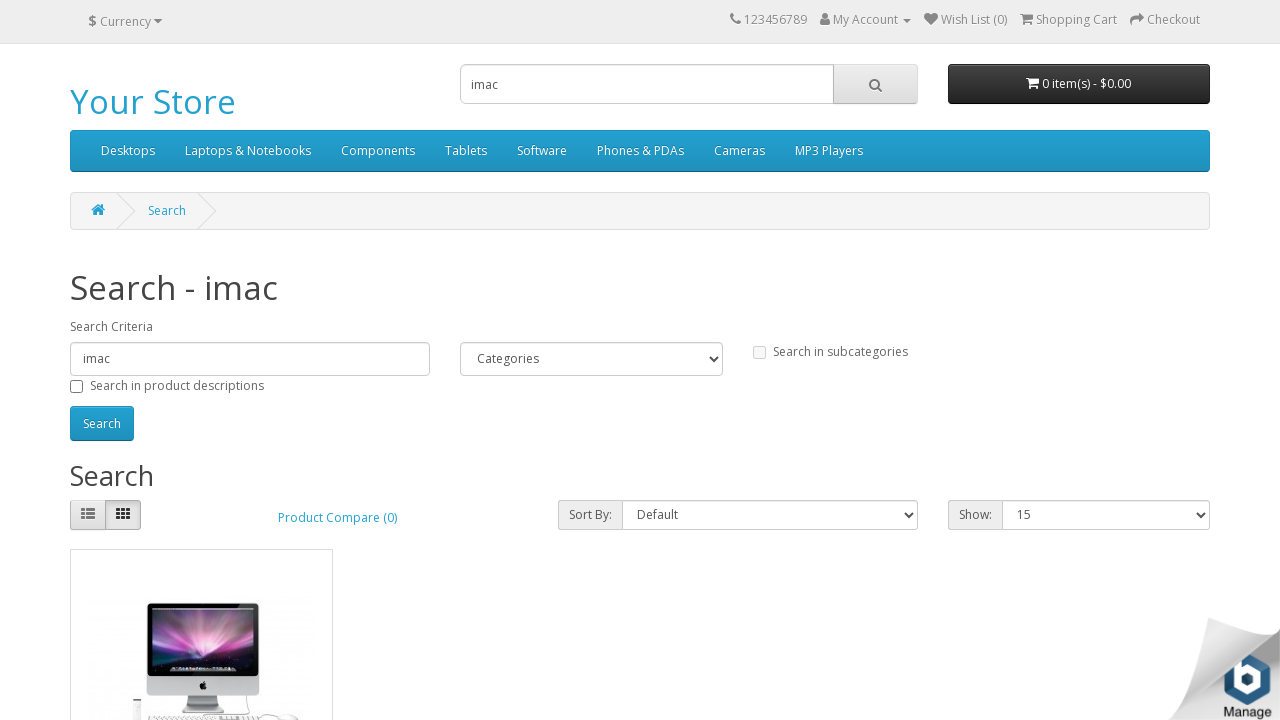